Tests nested frames by navigating through multiple frame levels (top, left, middle, right) and verifying content in each frame.

Starting URL: https://the-internet.herokuapp.com/frames

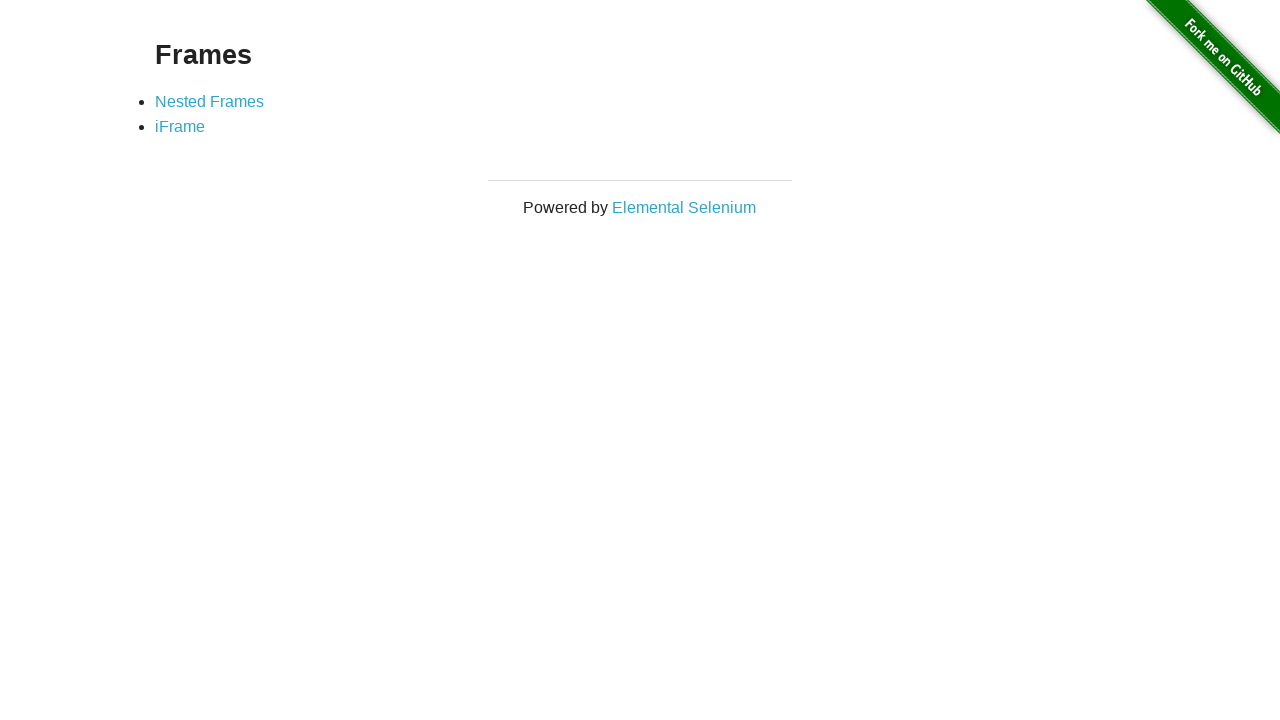

Clicked on Nested Frames link at (210, 101) on xpath=//a[text()='Nested Frames']
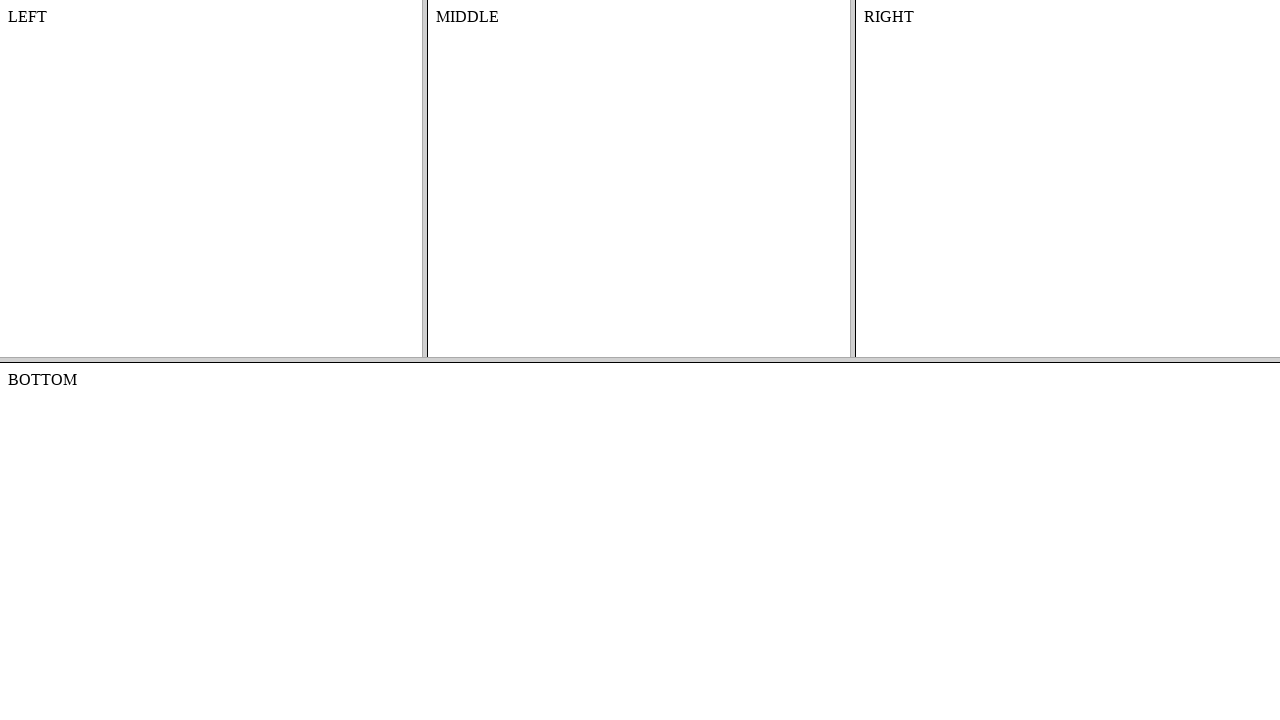

Located top frame
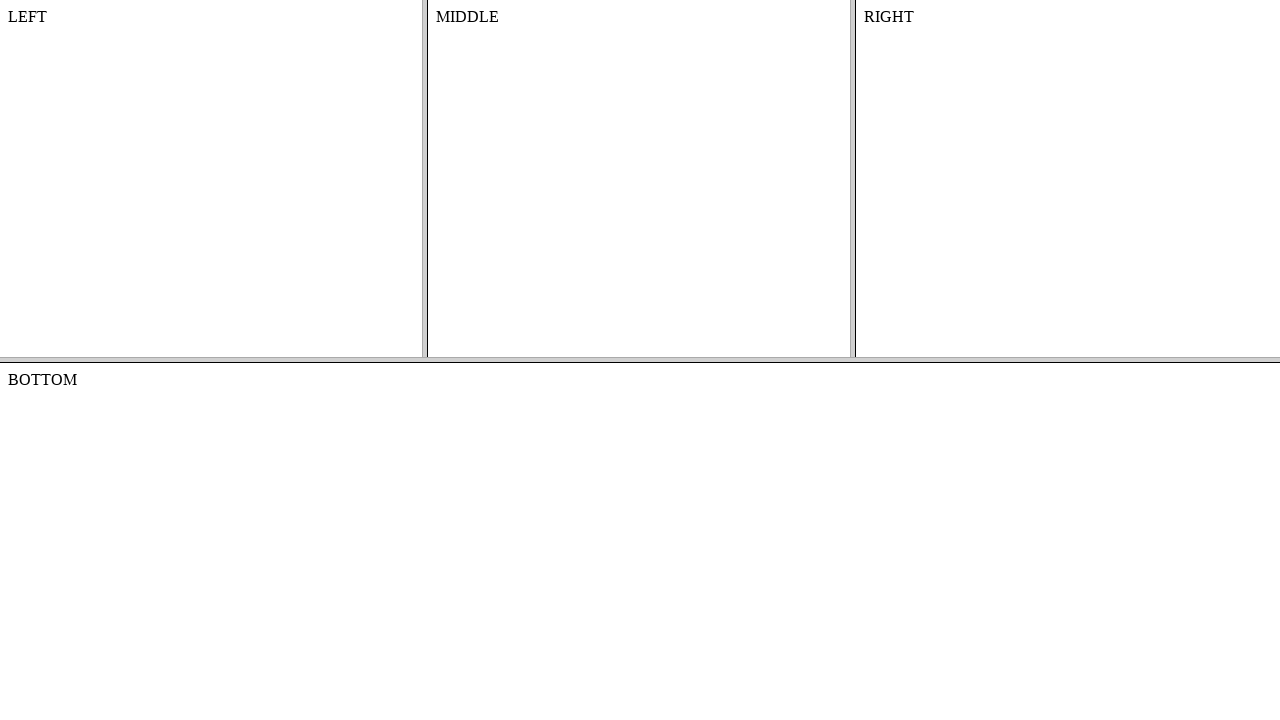

Located left frame within top frame
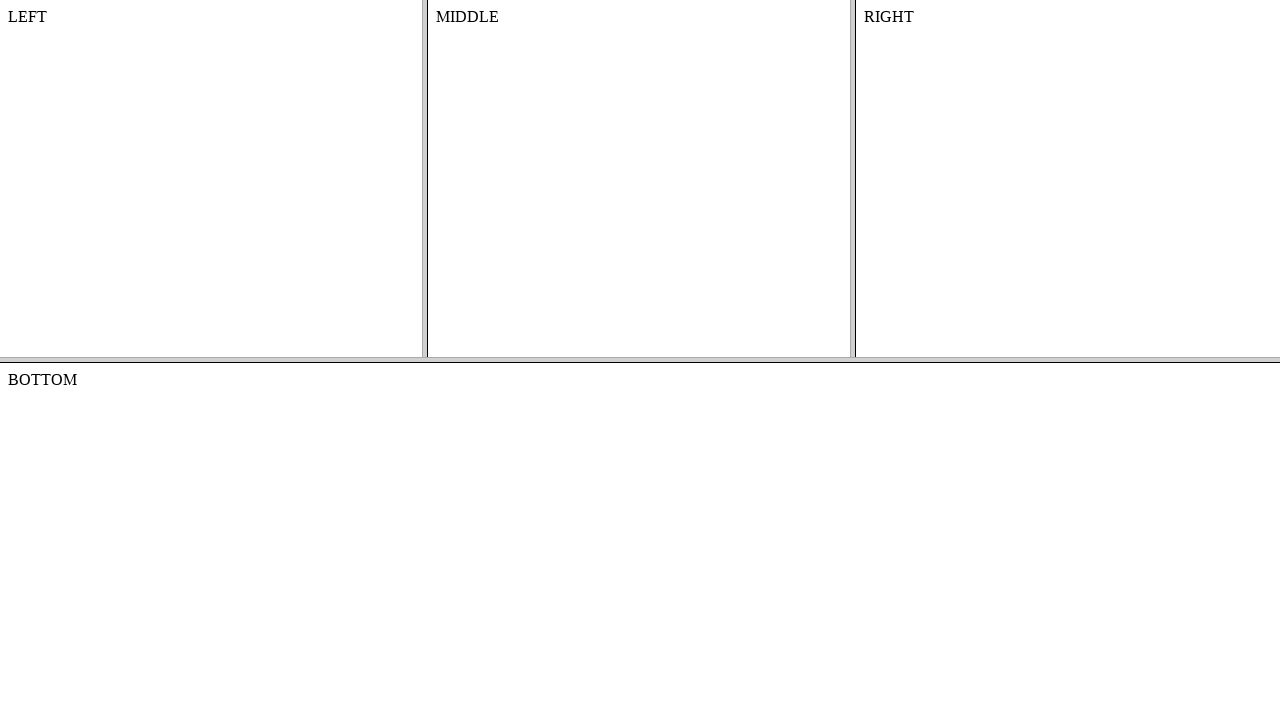

Retrieved text content from left frame: '
    LEFT
    

'
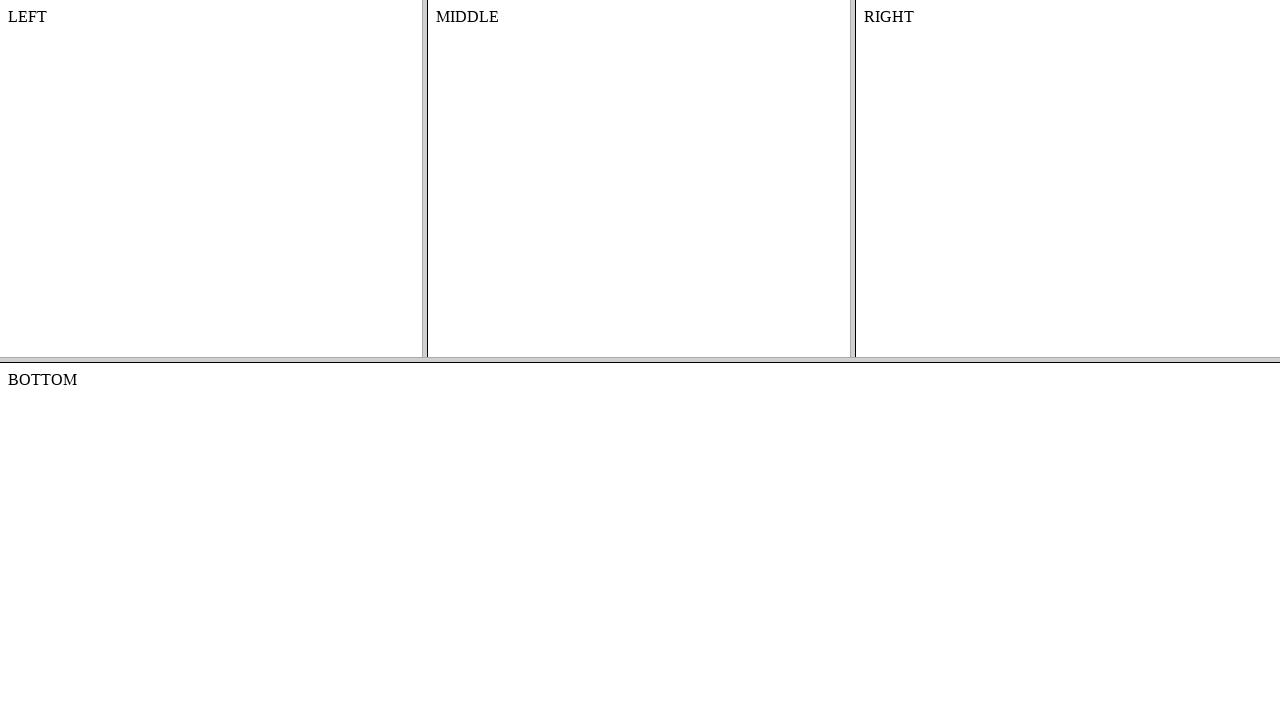

Located middle frame within top frame
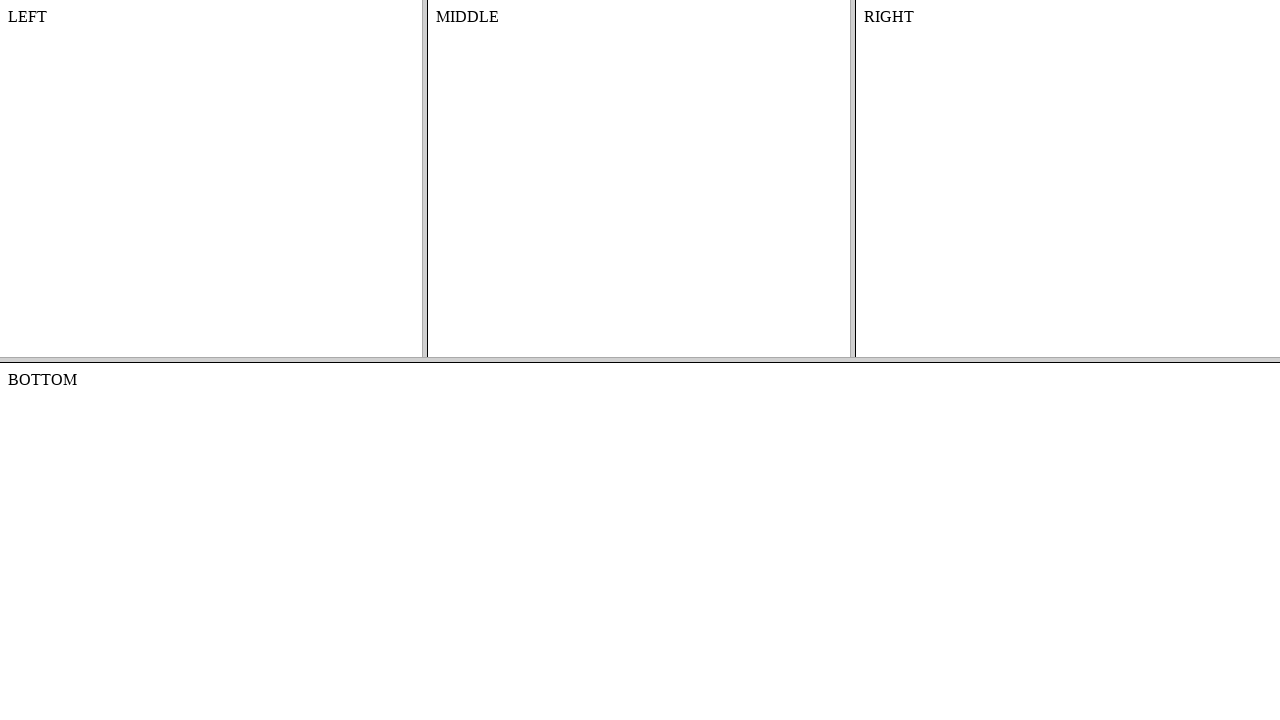

Retrieved text content from middle frame: '
        MIDDLE
    

'
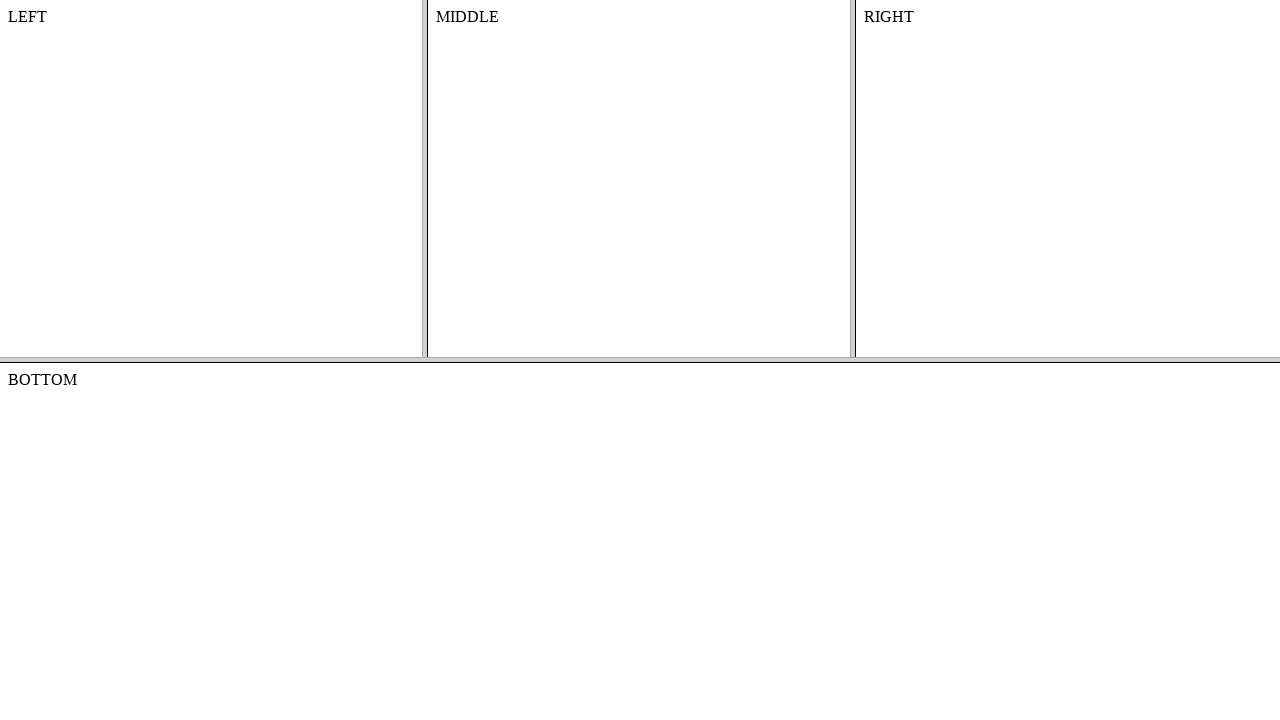

Located right frame within top frame
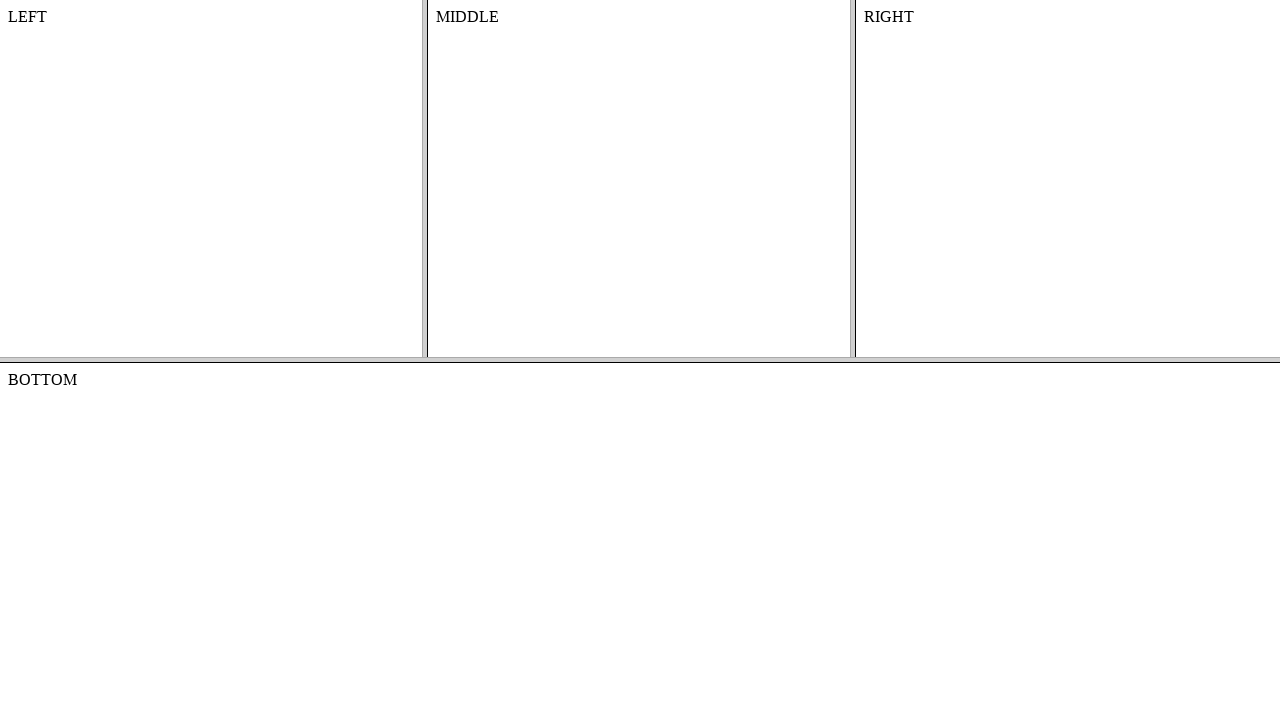

Retrieved text content from right frame: '
    RIGHT
    

'
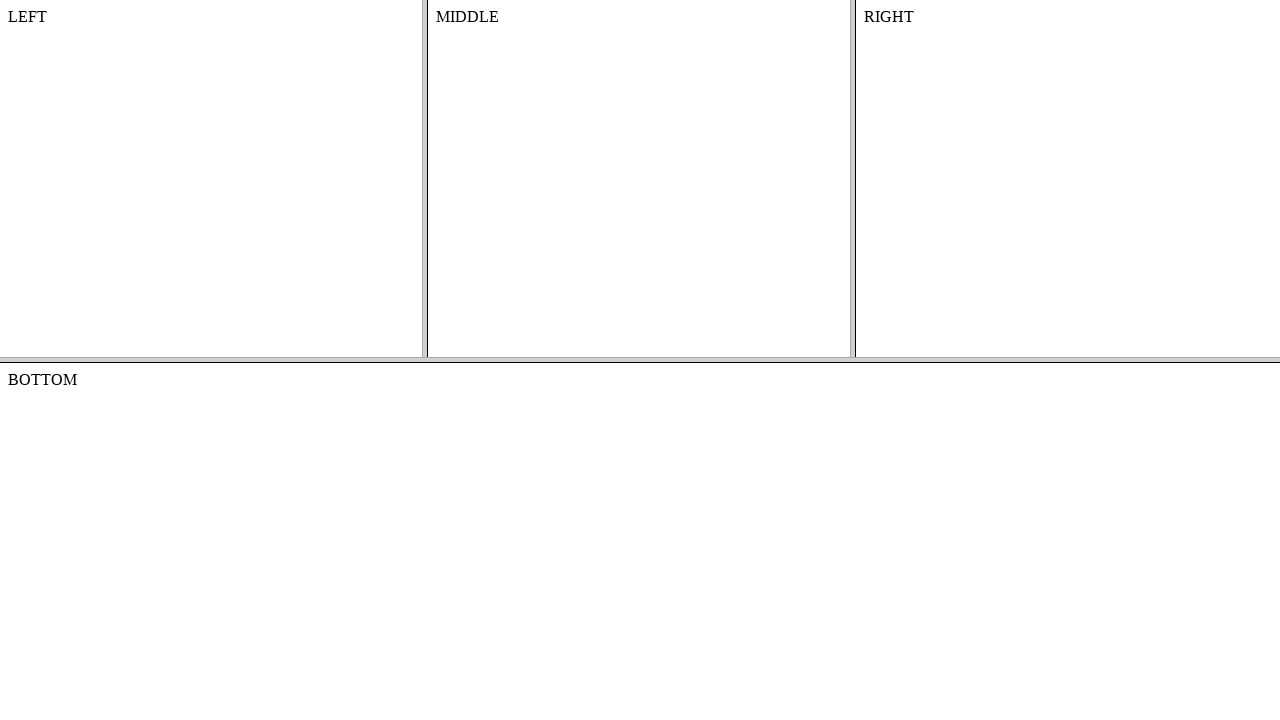

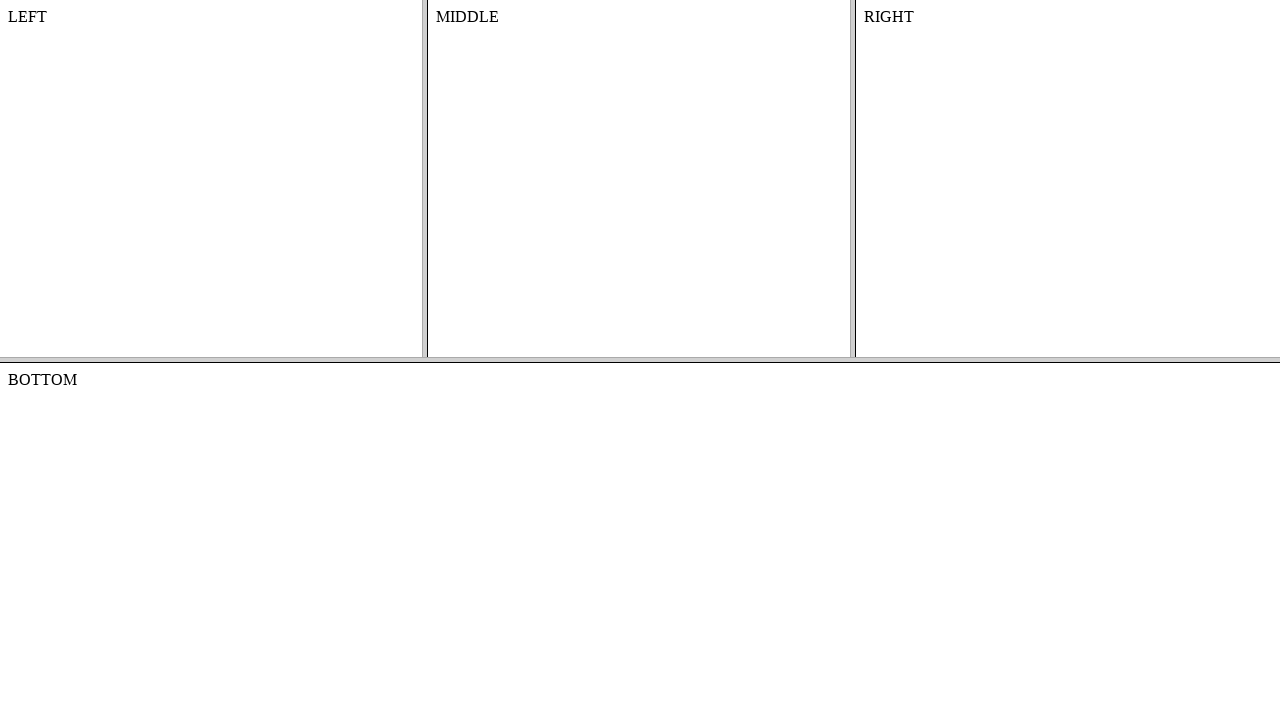